Tests checkbox interaction by finding all checkboxes in a table and clicking those that are not already selected

Starting URL: https://echoecho.com/htmlforms09.htm

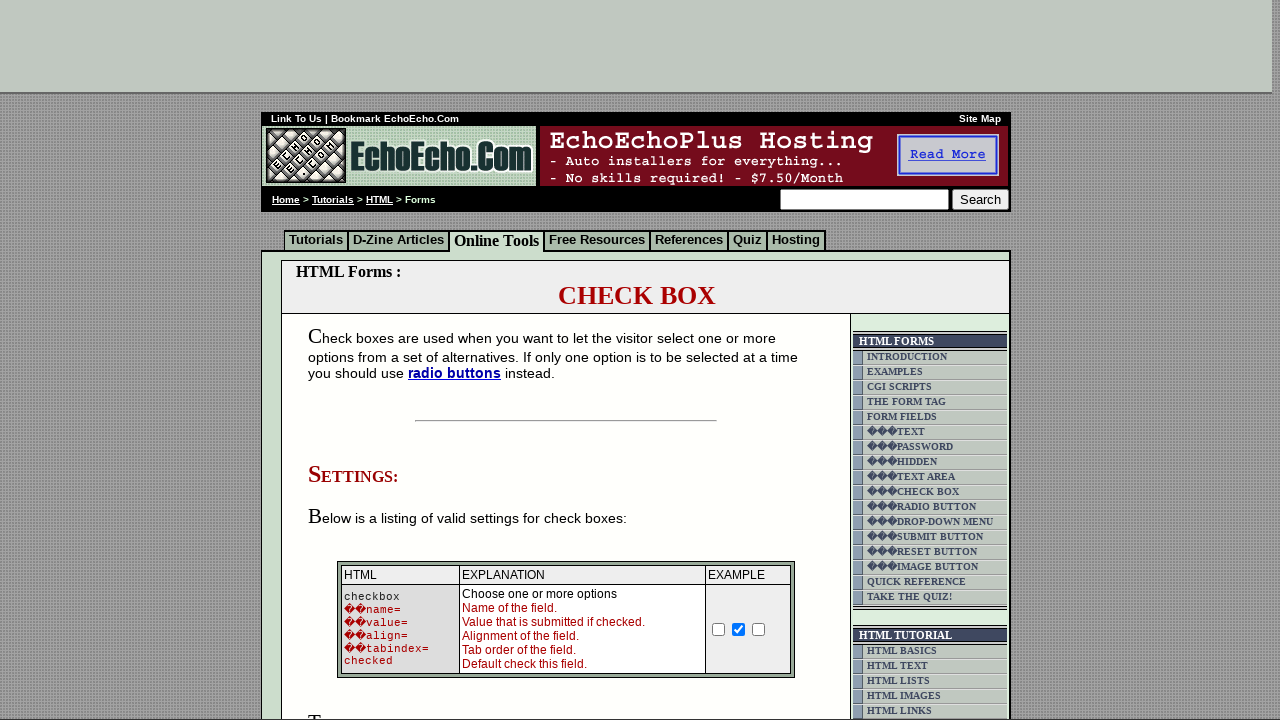

Navigated to checkbox form page
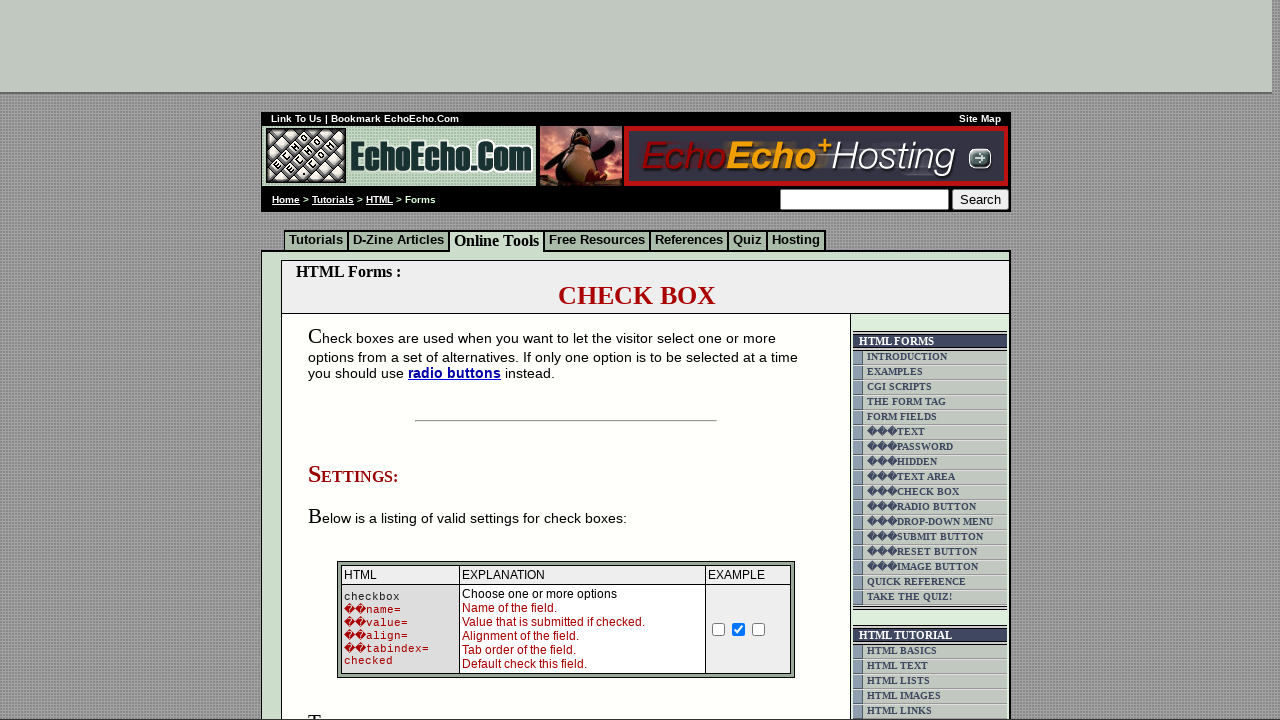

Located all checkboxes in the table
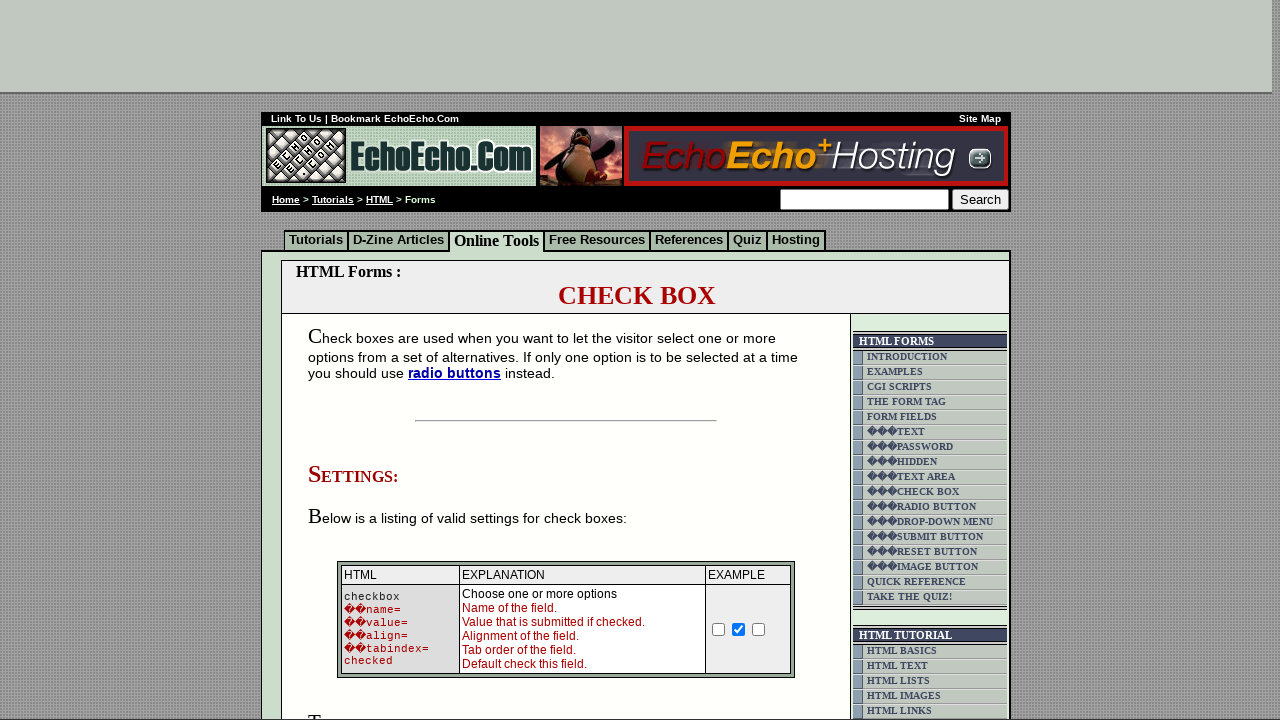

Clicked an unchecked checkbox to select it at (354, 360) on xpath=//td[@class='table5']/input[@type='checkbox'] >> nth=0
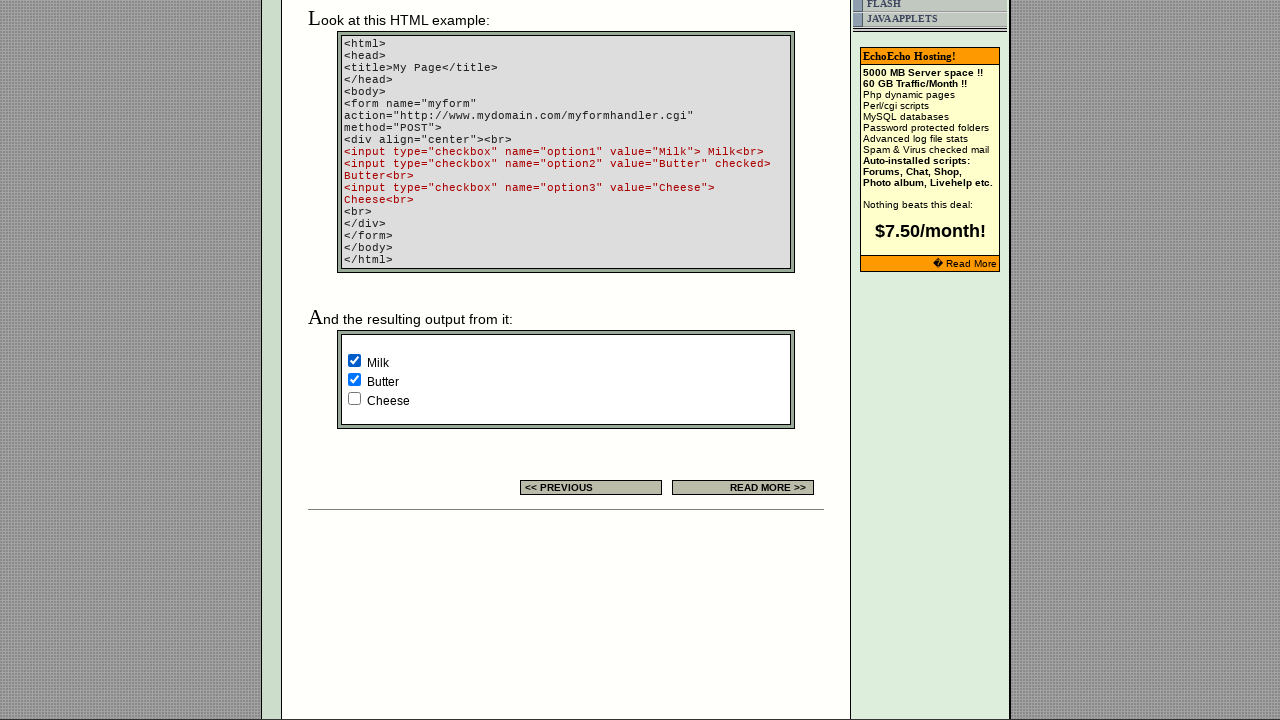

Clicked an unchecked checkbox to select it at (354, 398) on xpath=//td[@class='table5']/input[@type='checkbox'] >> nth=2
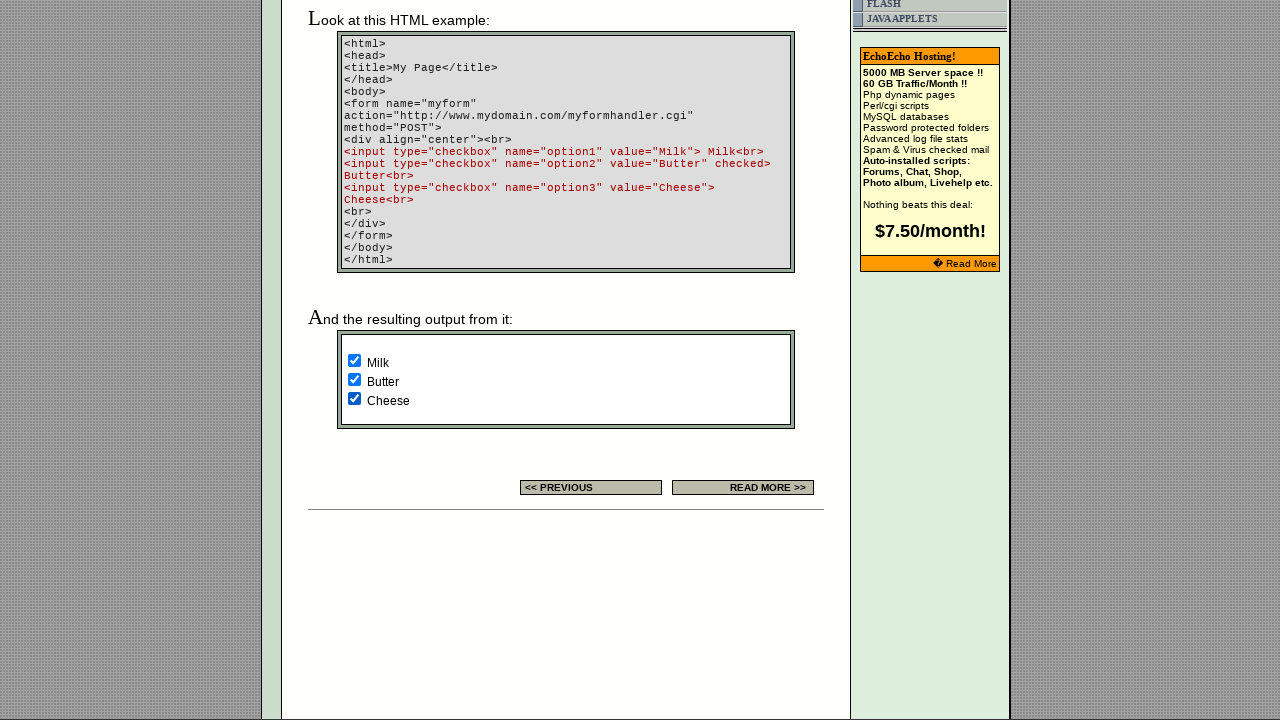

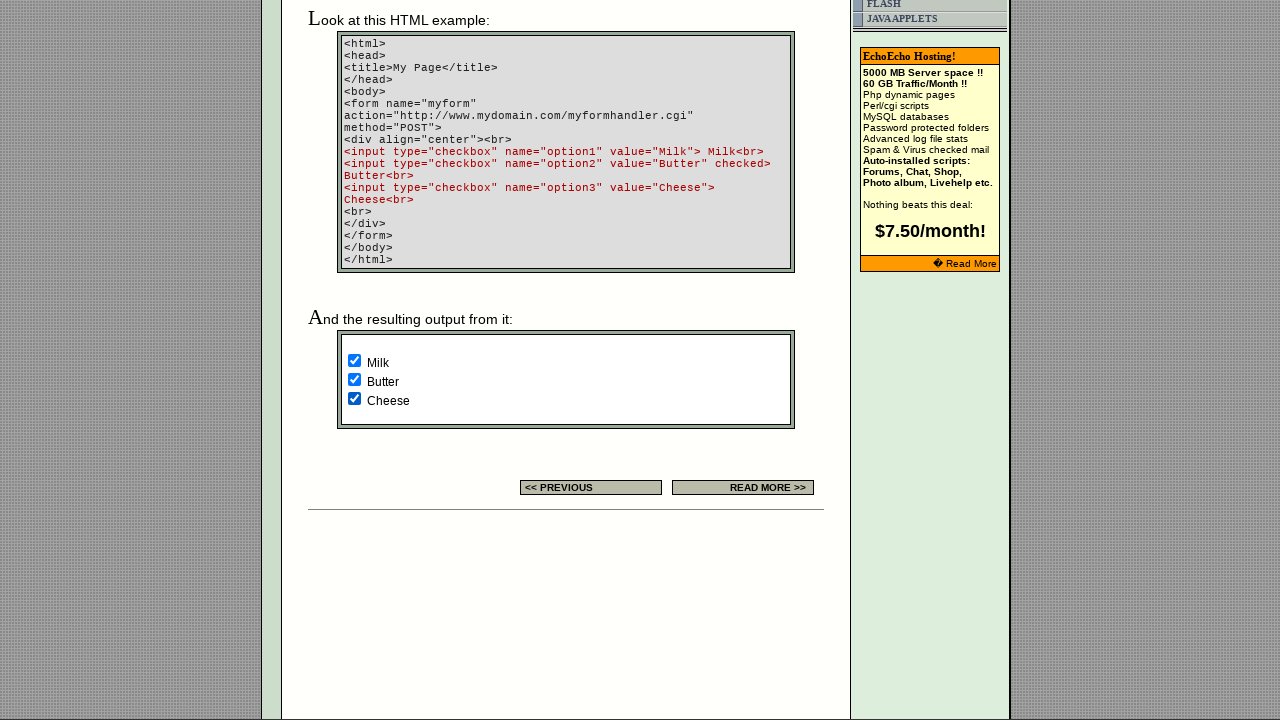